Tests that leading tabs are trimmed from todo text on save.

Starting URL: https://todomvc.com/examples/typescript-angular/#/

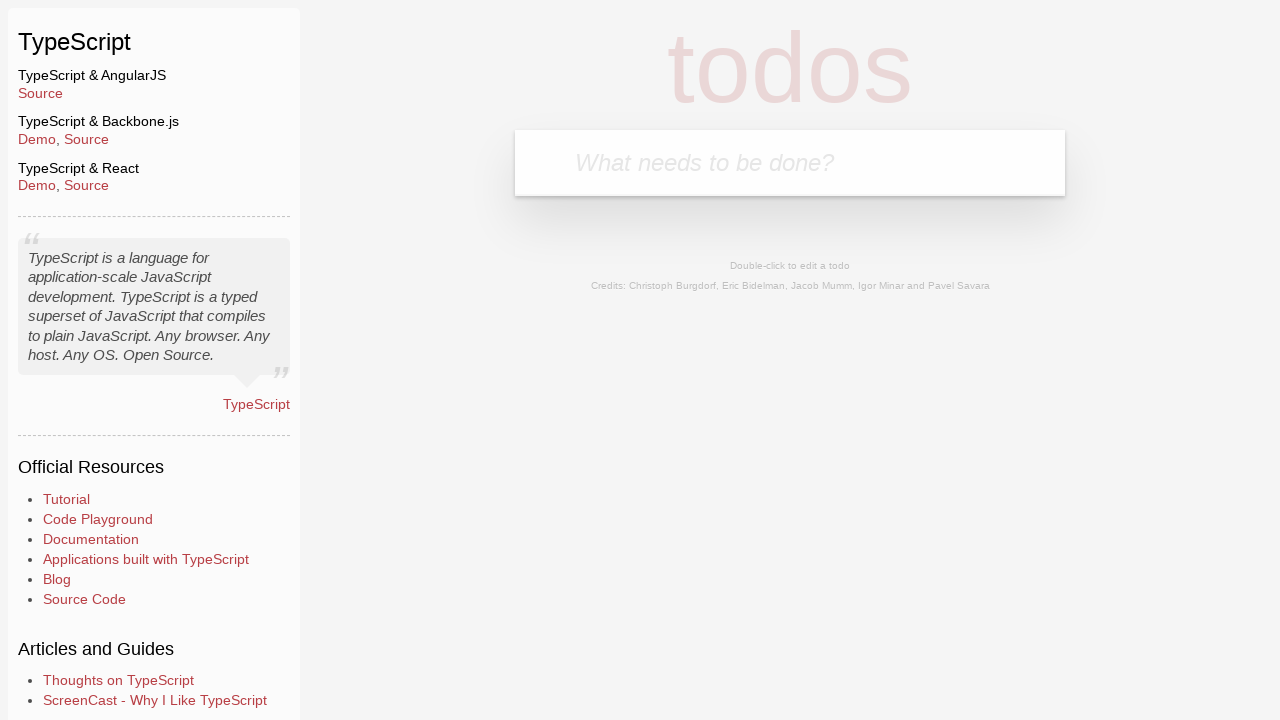

Filled new todo input with 'Lorem' on .new-todo
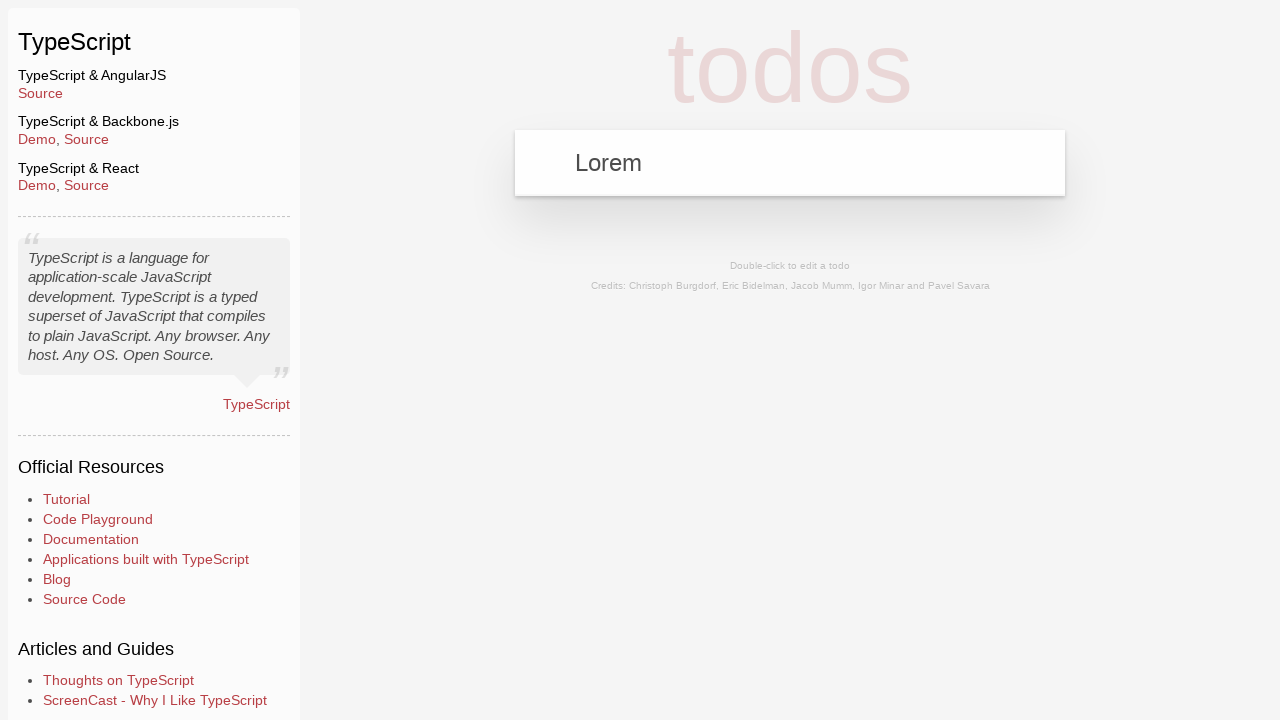

Pressed Enter to create new todo on .new-todo
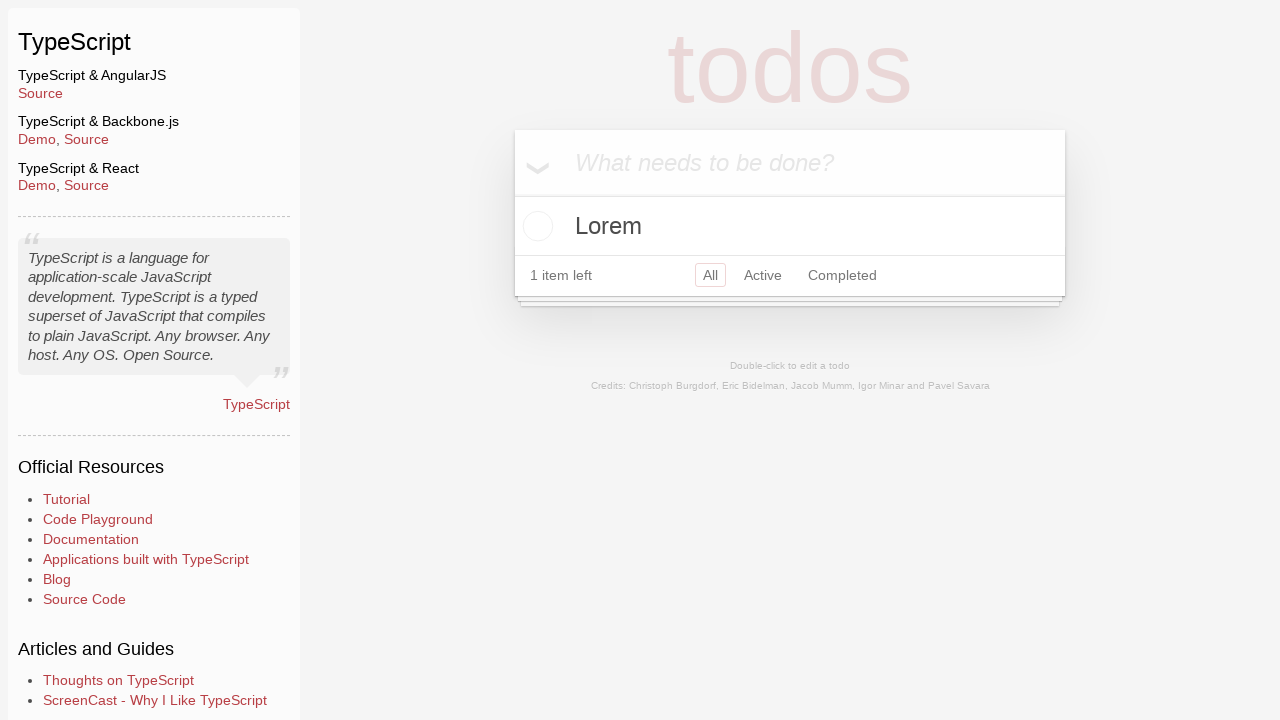

Double-clicked todo item to enter edit mode at (790, 226) on text=Lorem
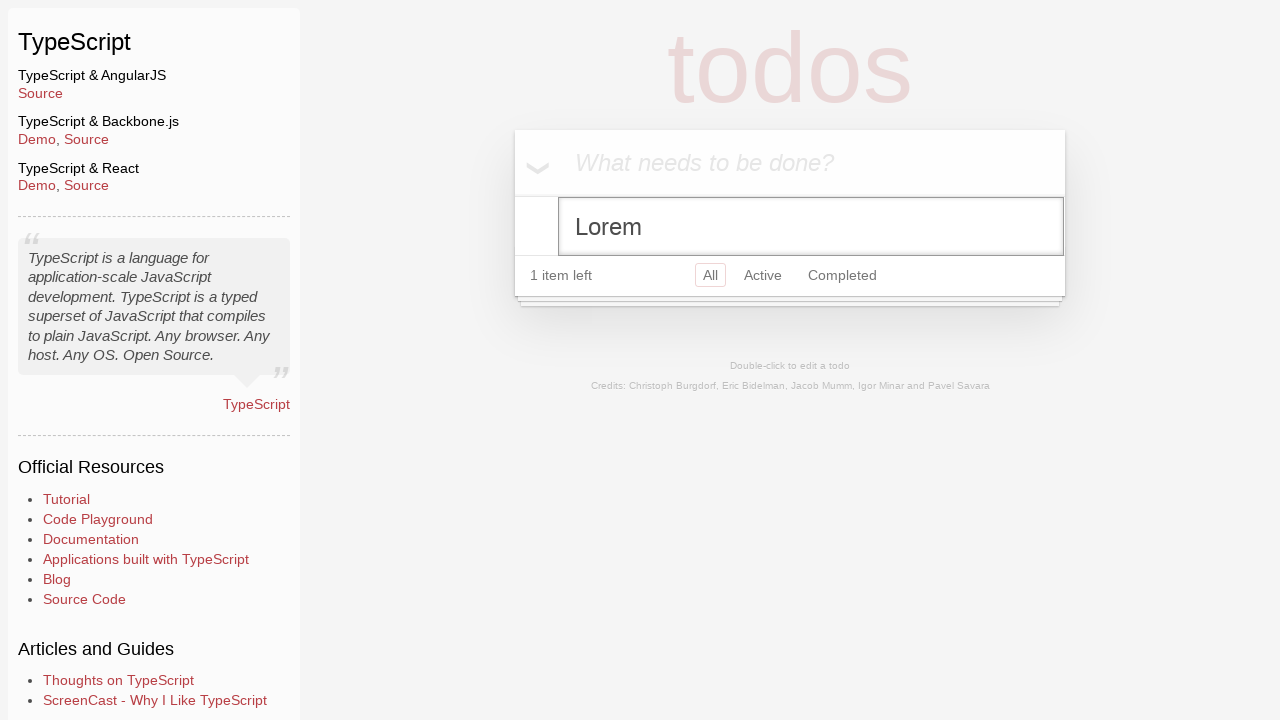

Filled edit field with text containing leading tabs on .edit
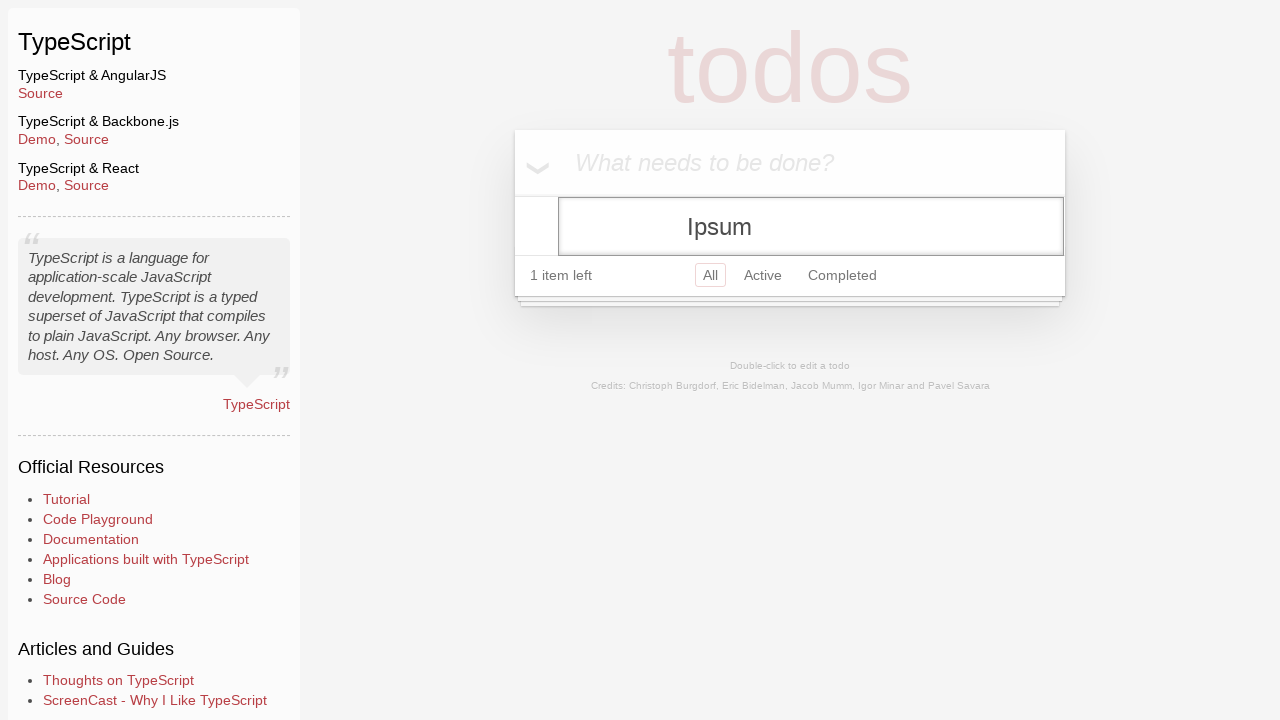

Clicked body to save and exit edit mode at (640, 261) on body
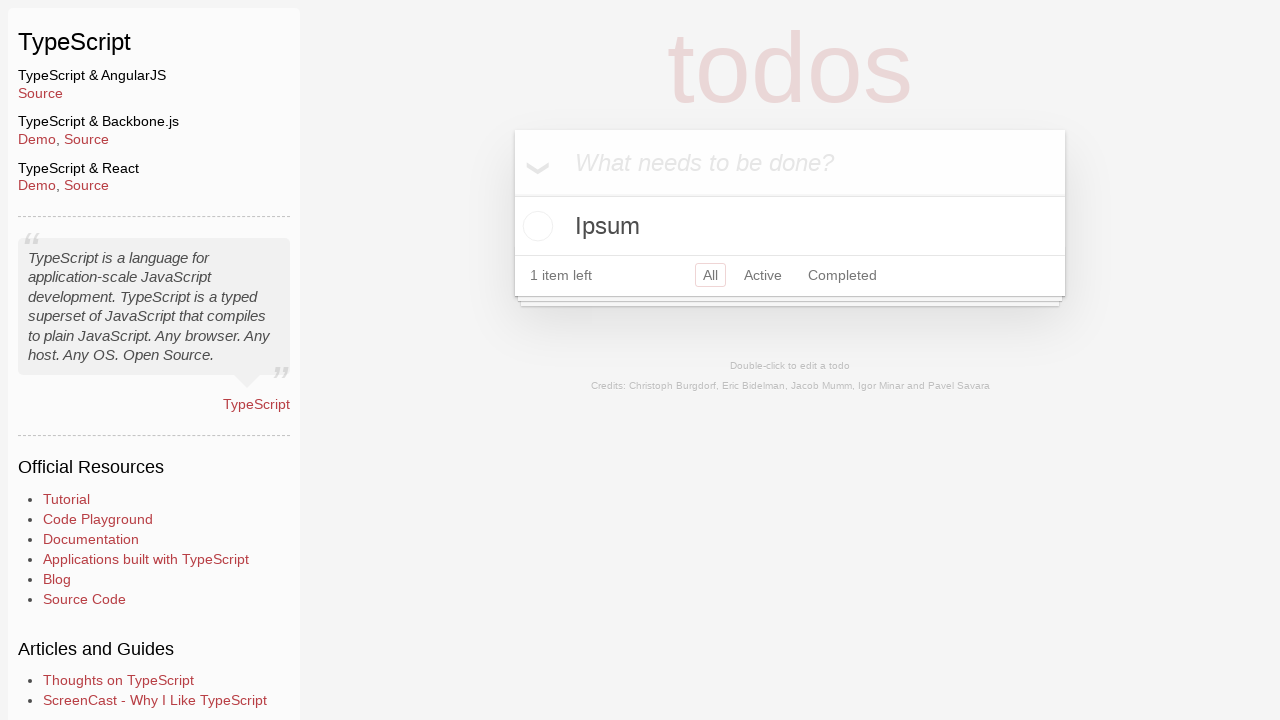

Verified that leading tabs were trimmed and todo displays as 'Ipsum'
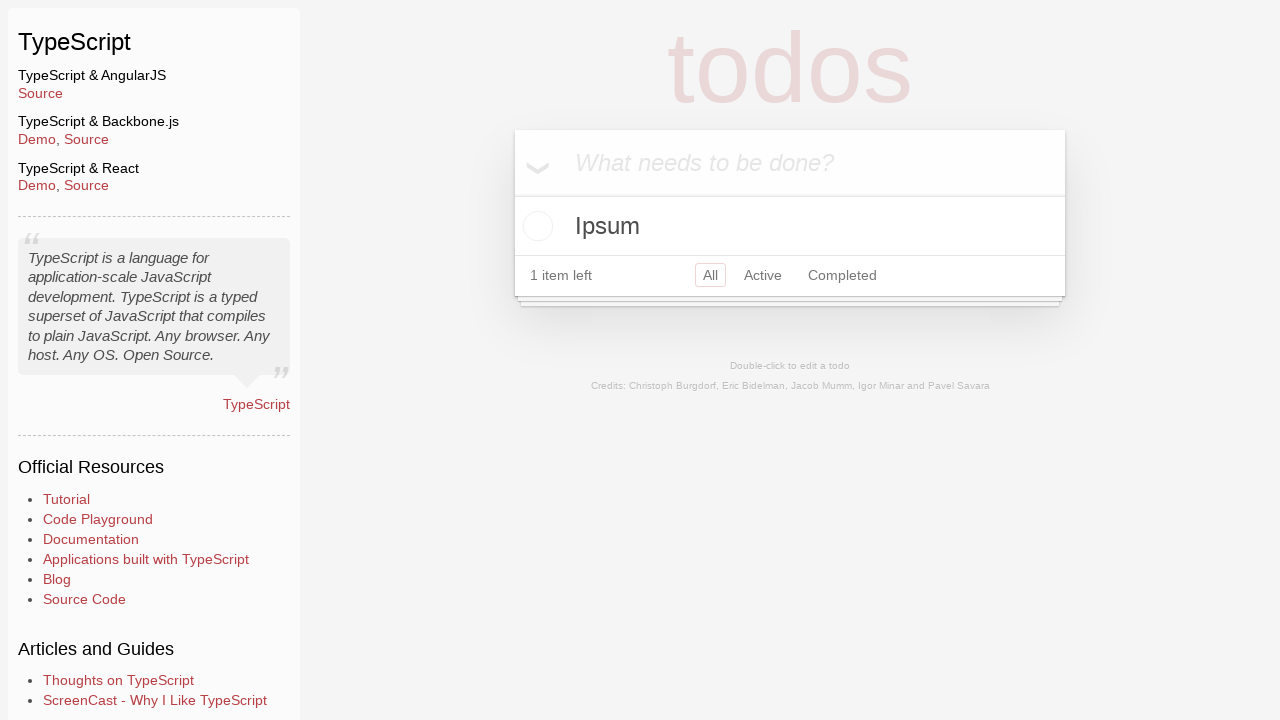

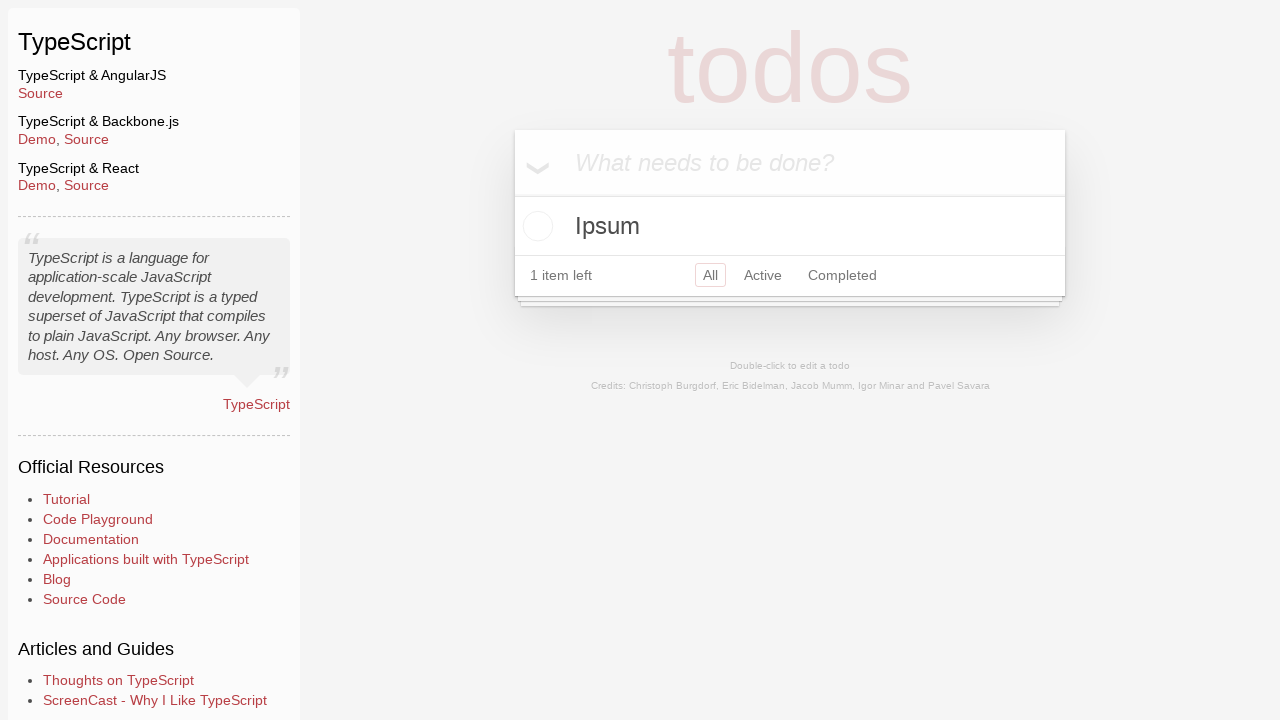